Verifies that clicking the Register link displays the sign-up page with the expected heading text

Starting URL: https://parabank.parasoft.com/parabank/index.htm

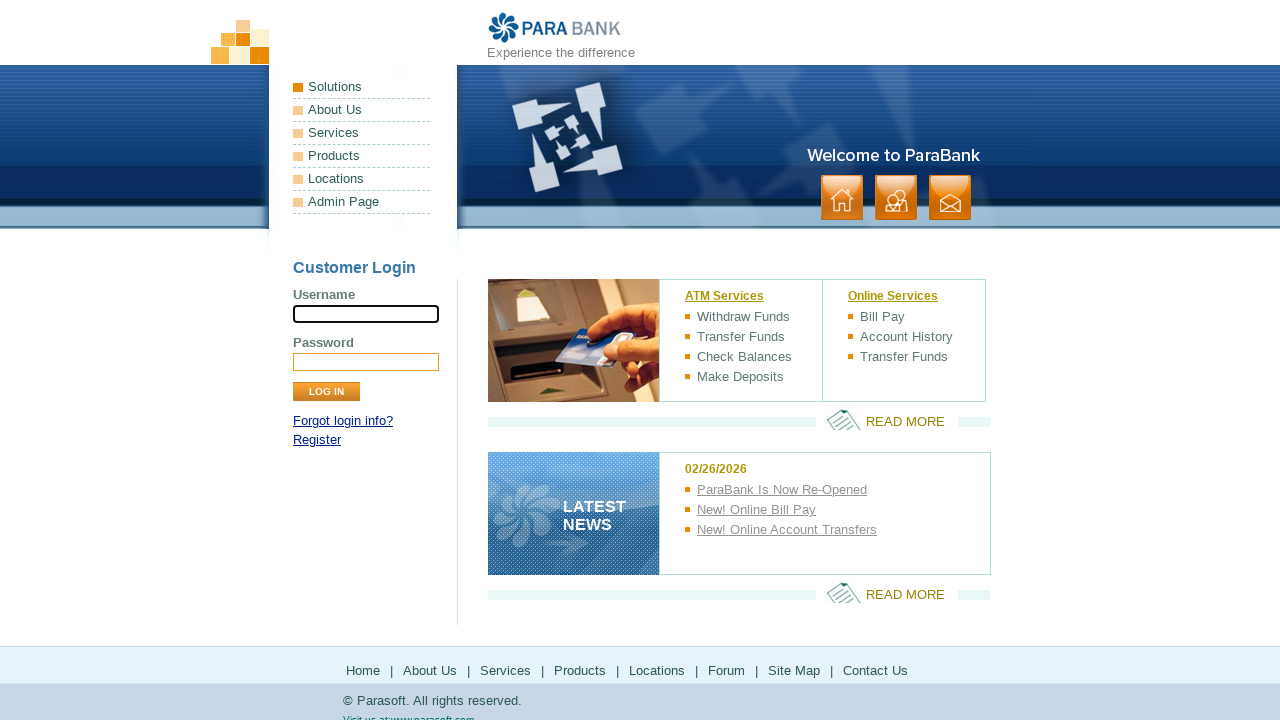

Clicked the Register link at (317, 440) on xpath=//a[contains(text(),'Register')]
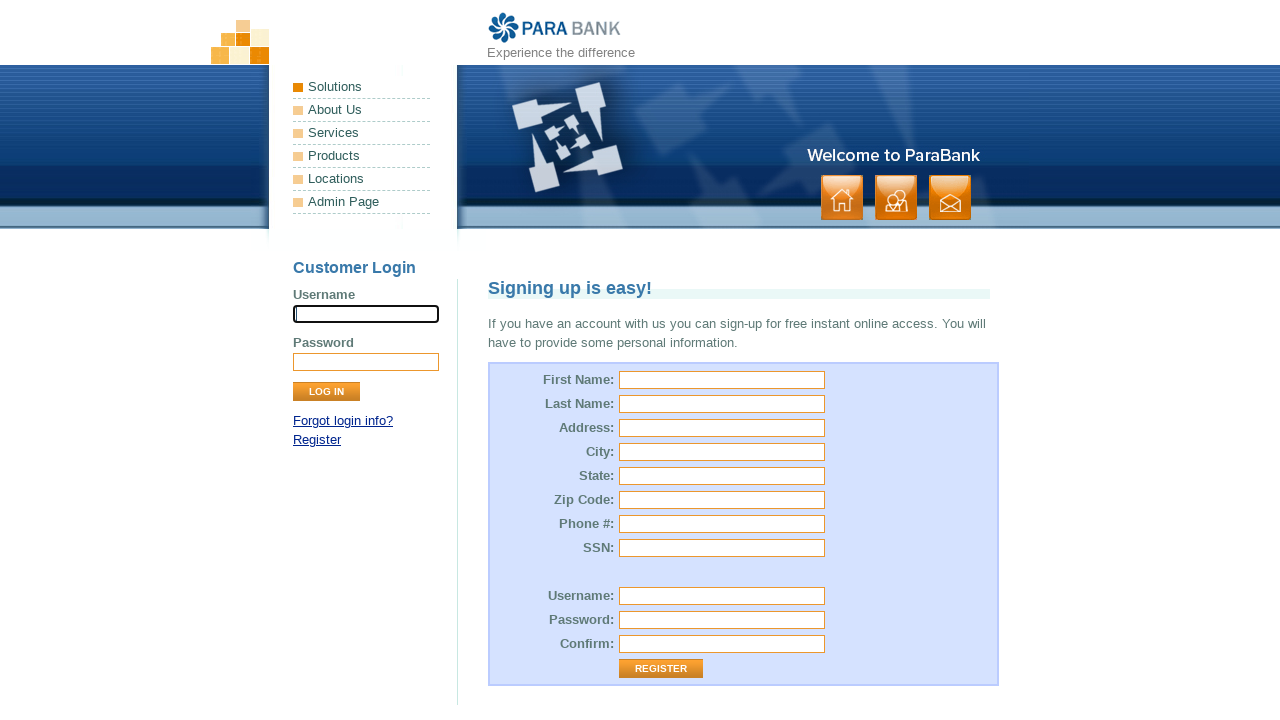

Sign-up page loaded with expected heading 'Signing up is easy!'
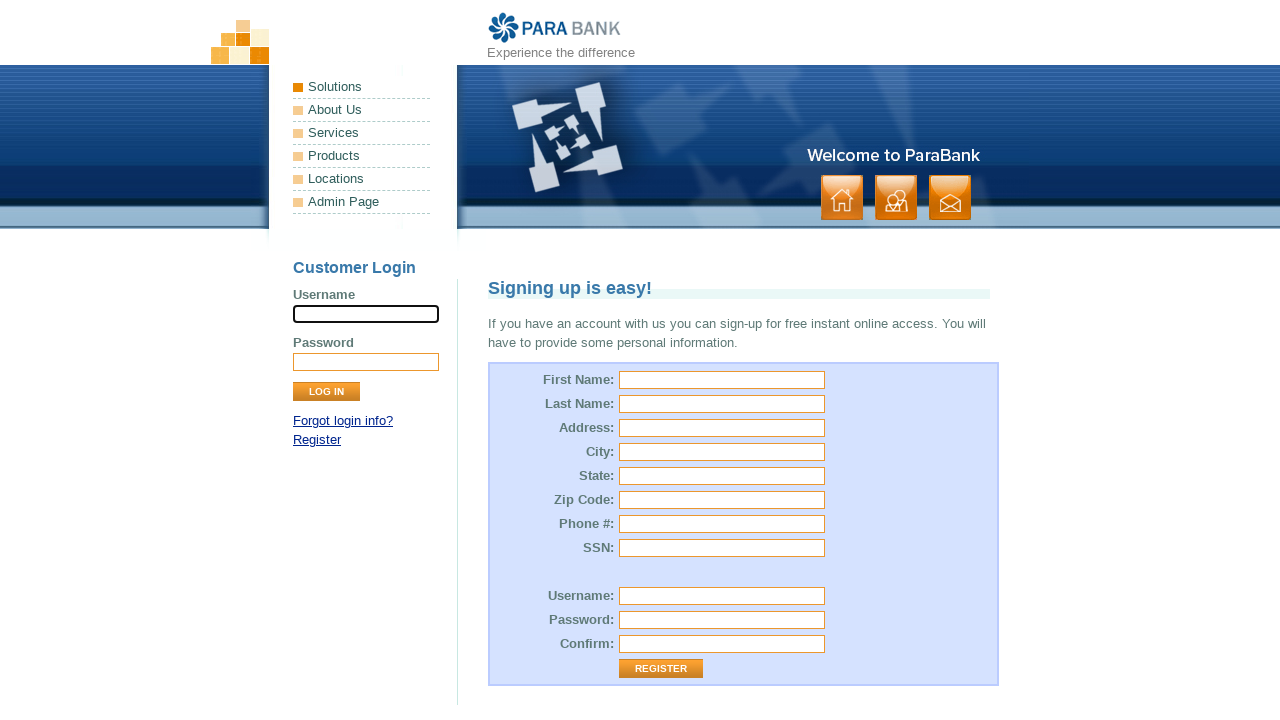

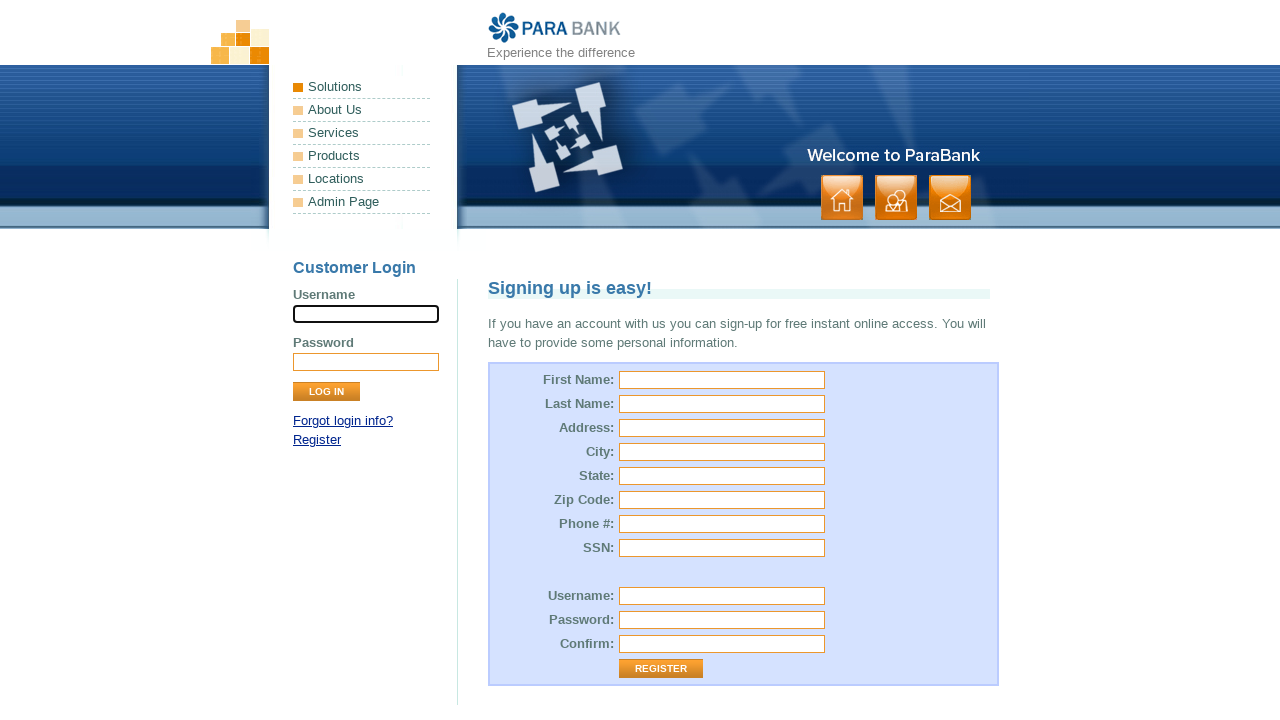